Tests dropdown interactions on a hockey statistics page by selecting situation type, season type, and year options, then waiting for the goalies table to load.

Starting URL: https://moneypuck.com/goalies.htm

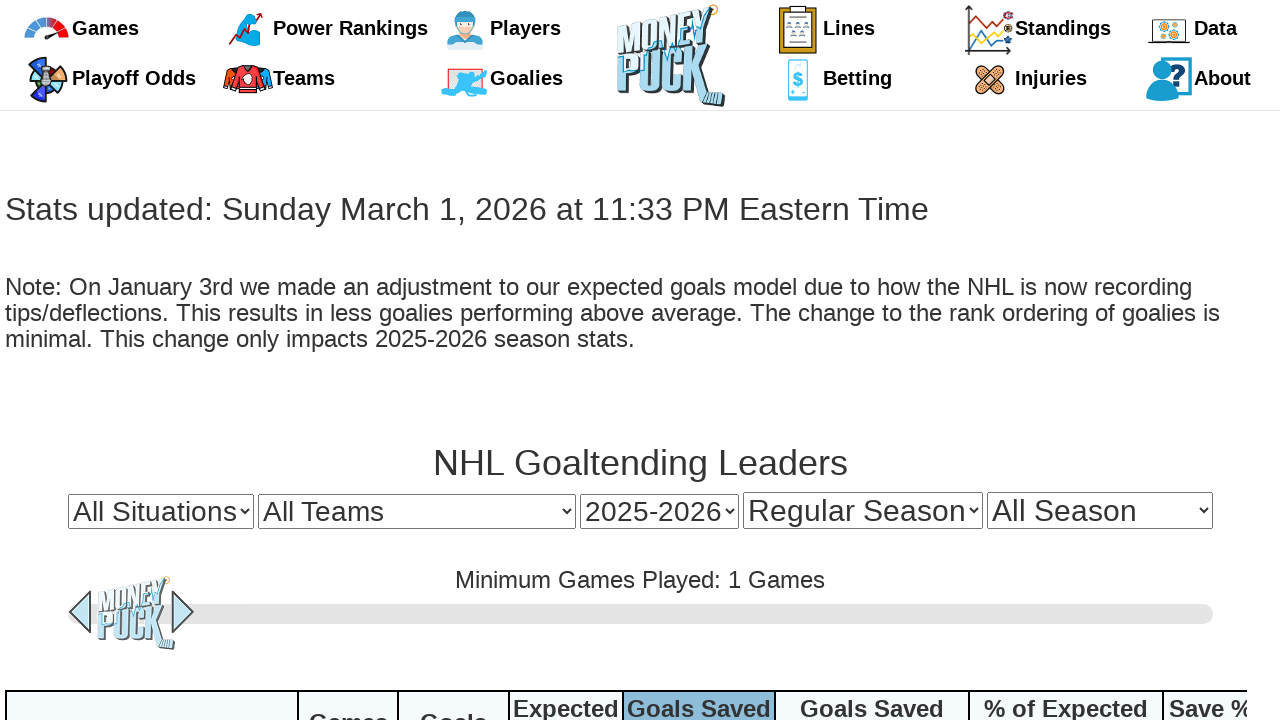

Waited for situation type dropdown to be present
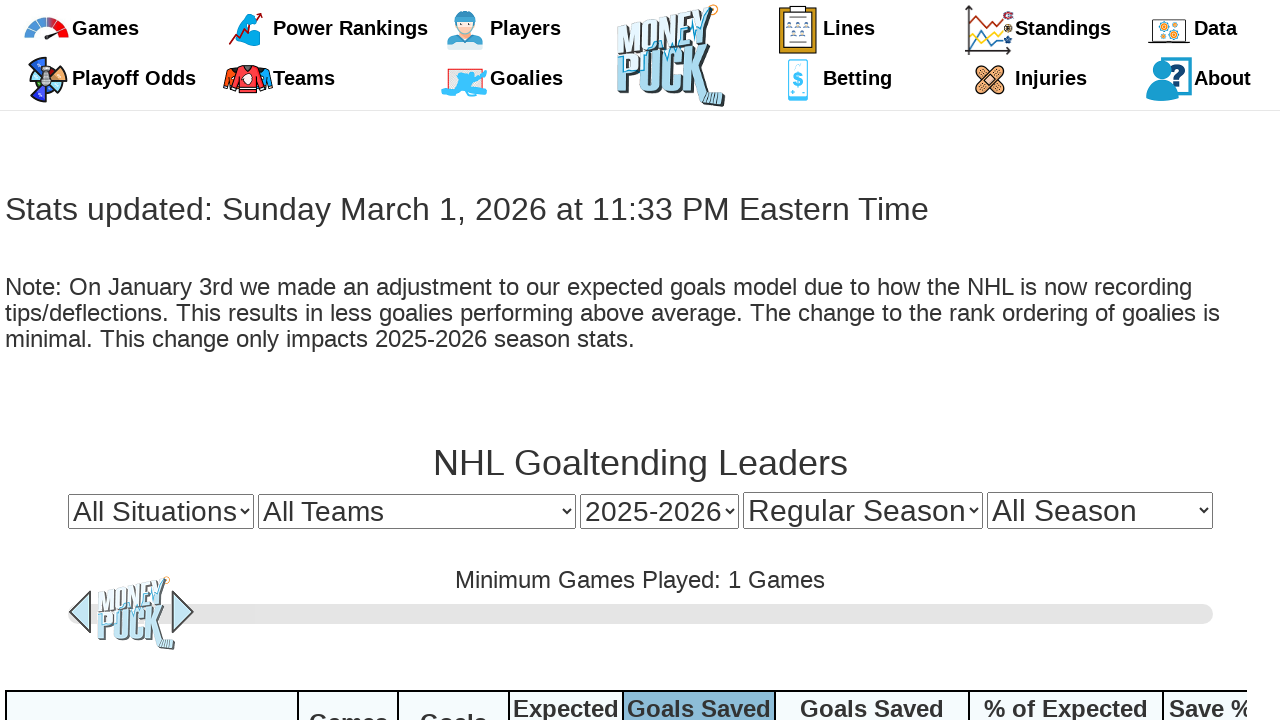

Waited for playoff type dropdown to be present
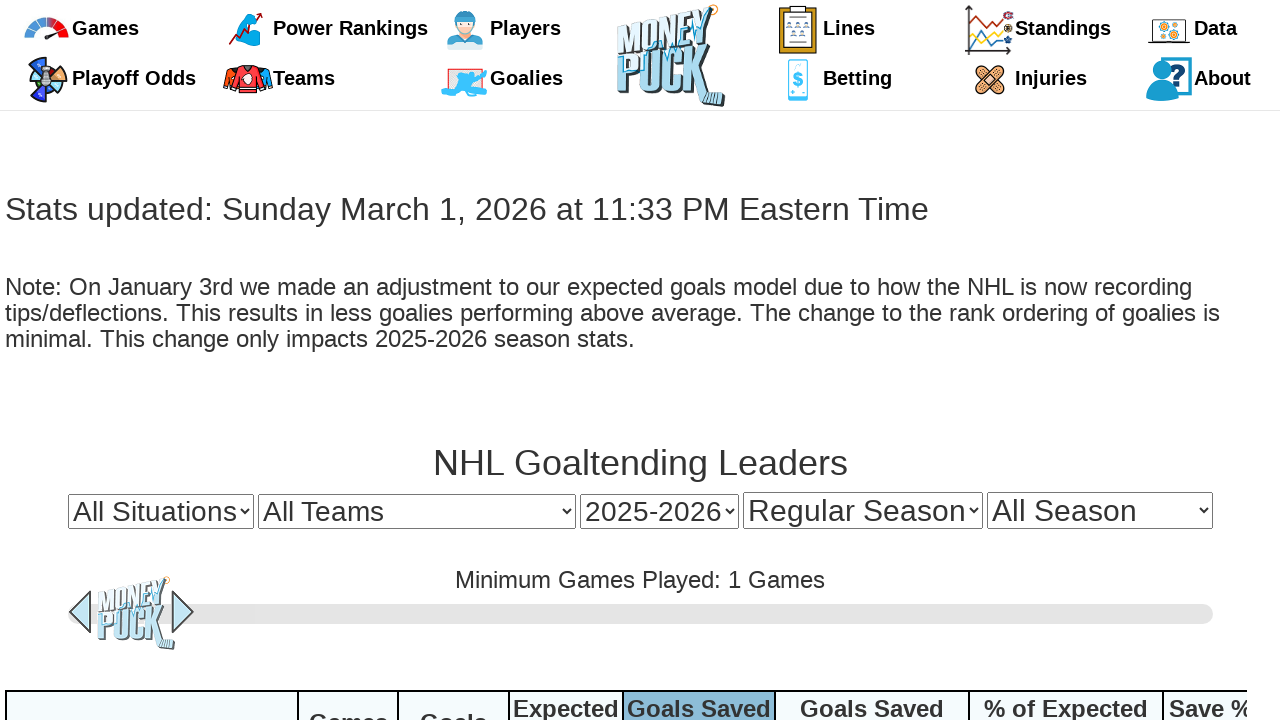

Waited for season type dropdown to be present
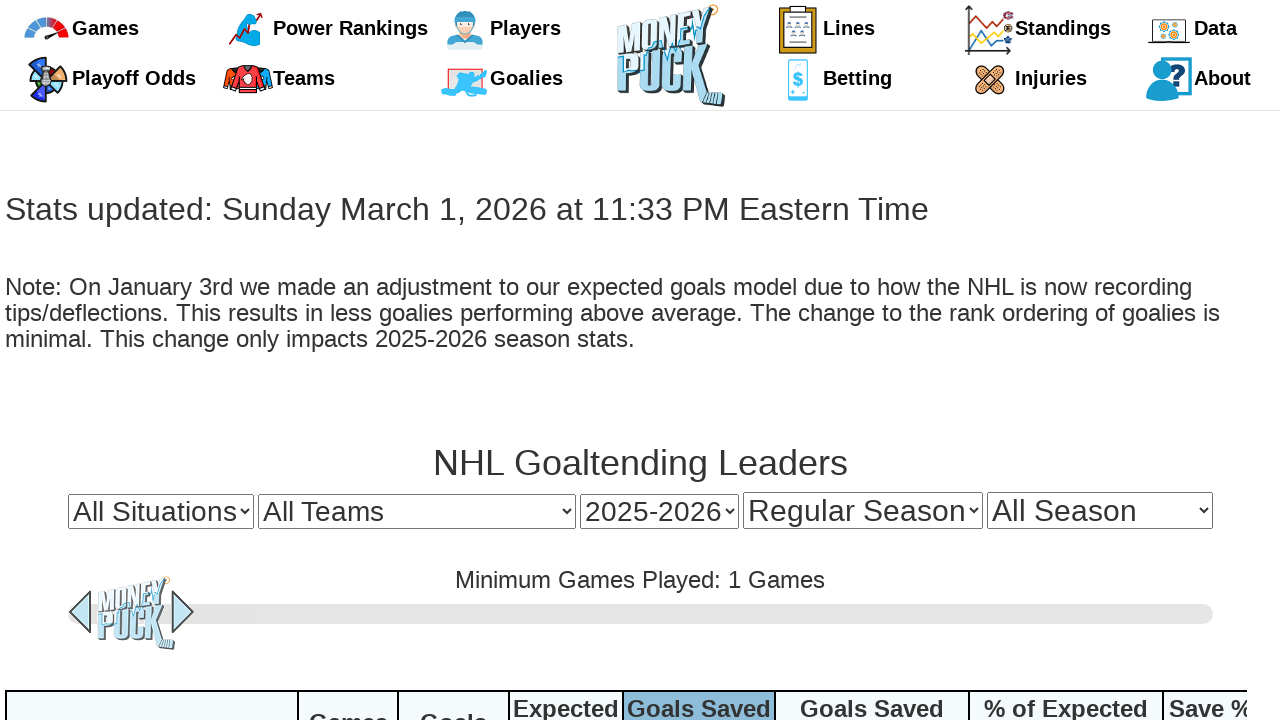

Selected '5on5' from situation type dropdown on #situation_type
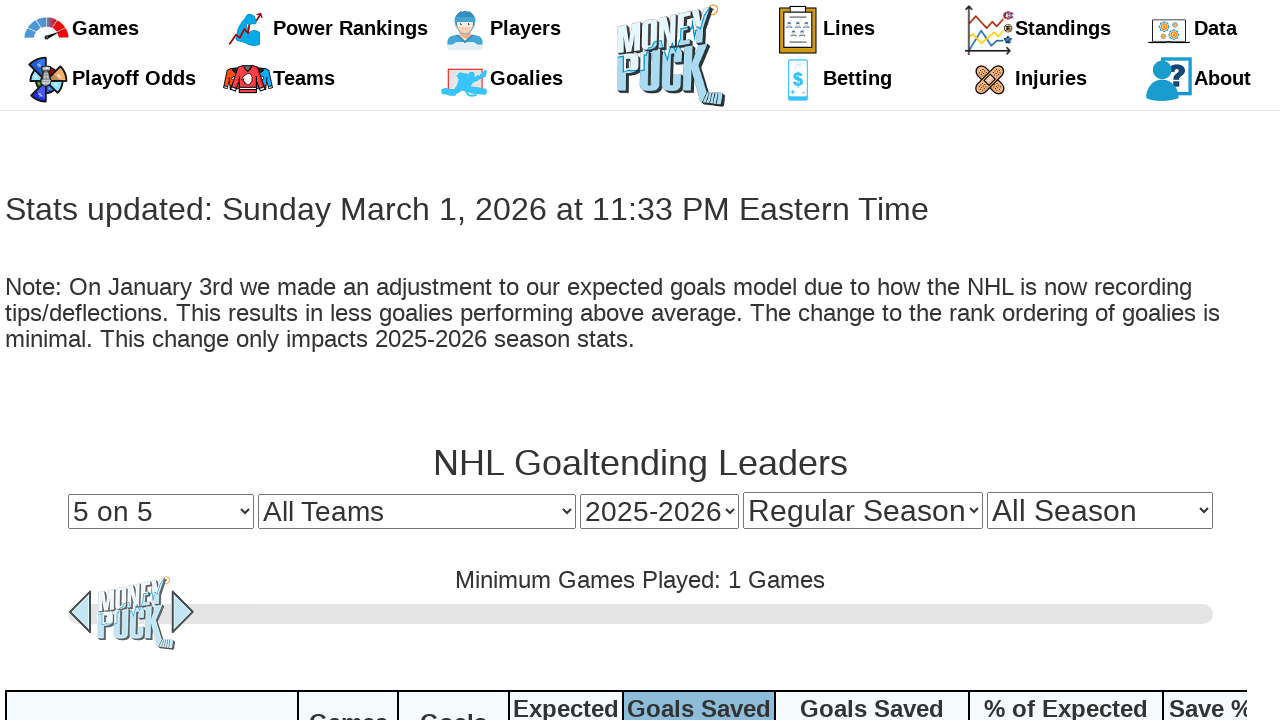

Selected 'Regular Season' from playoff type dropdown on #table_playoff_type
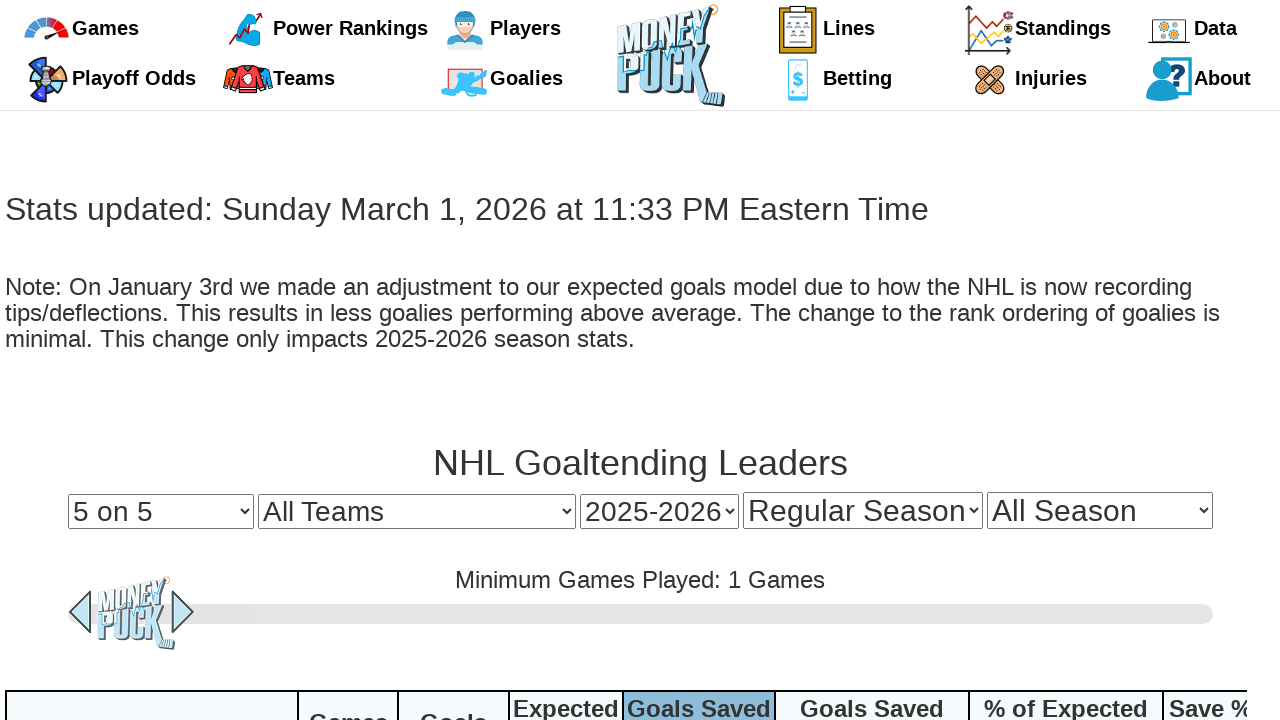

Selected '2023-2024' from season type dropdown on #season_type
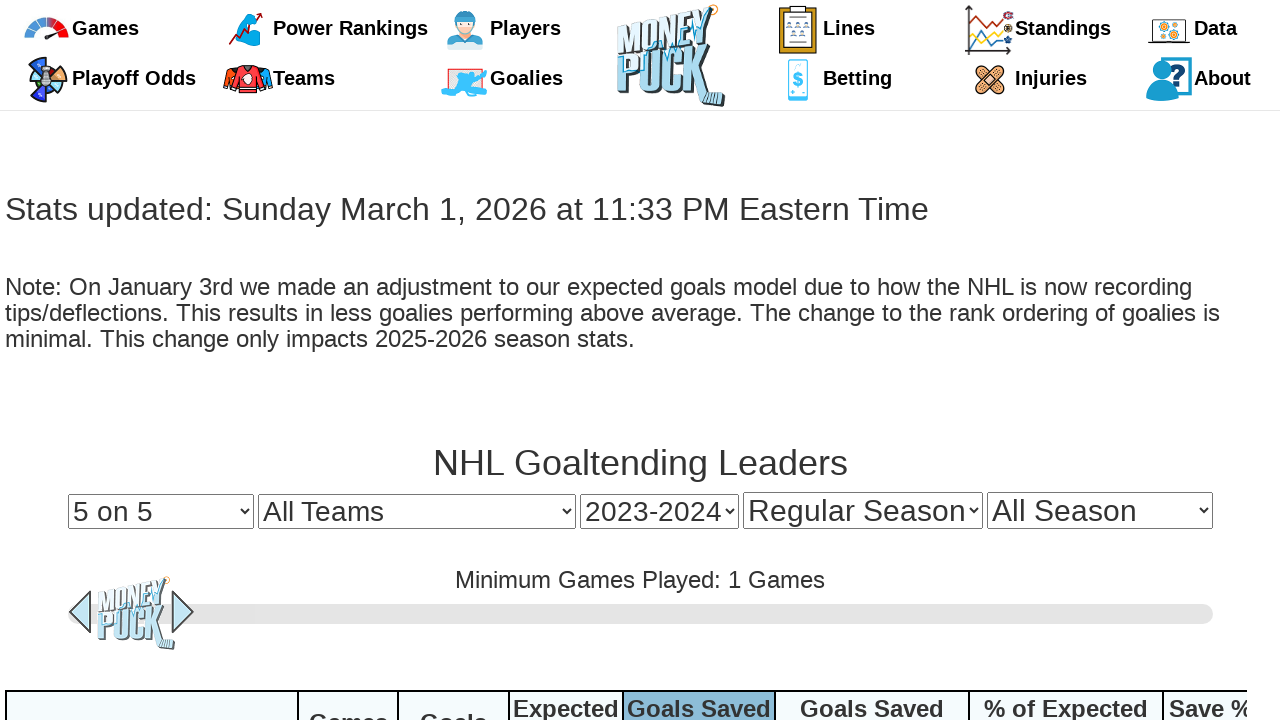

Waited for goalies table to load
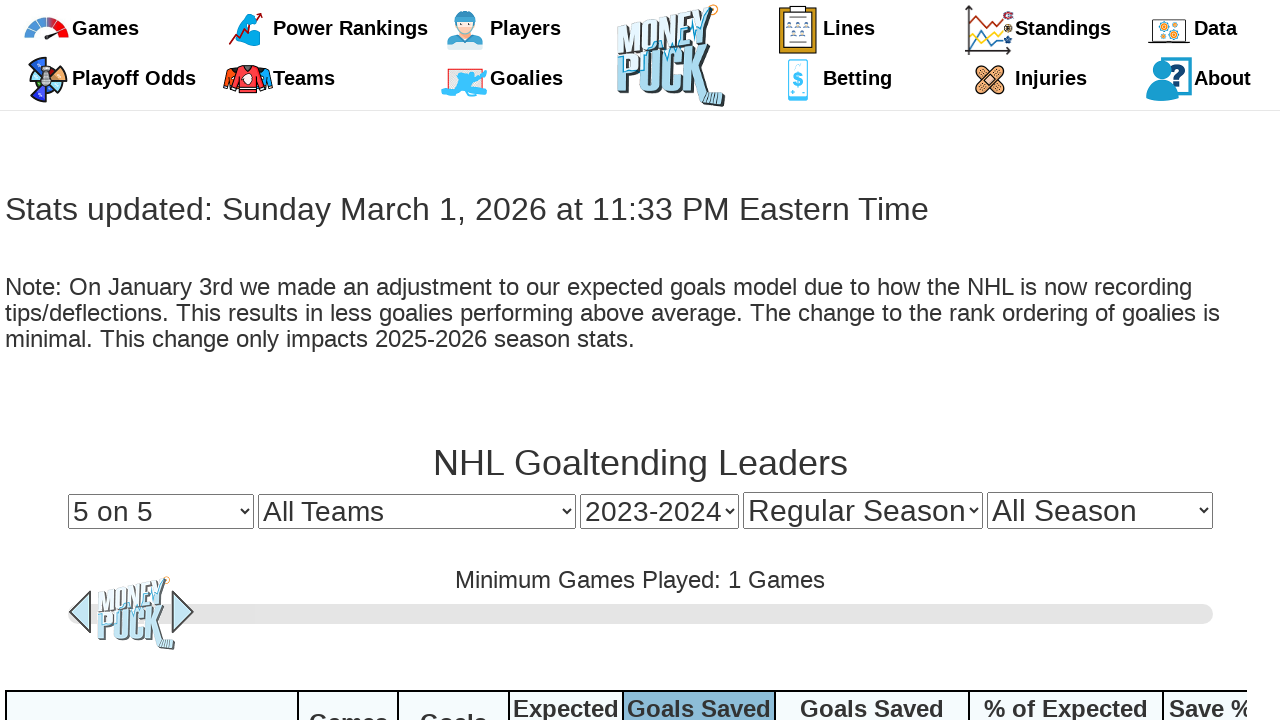

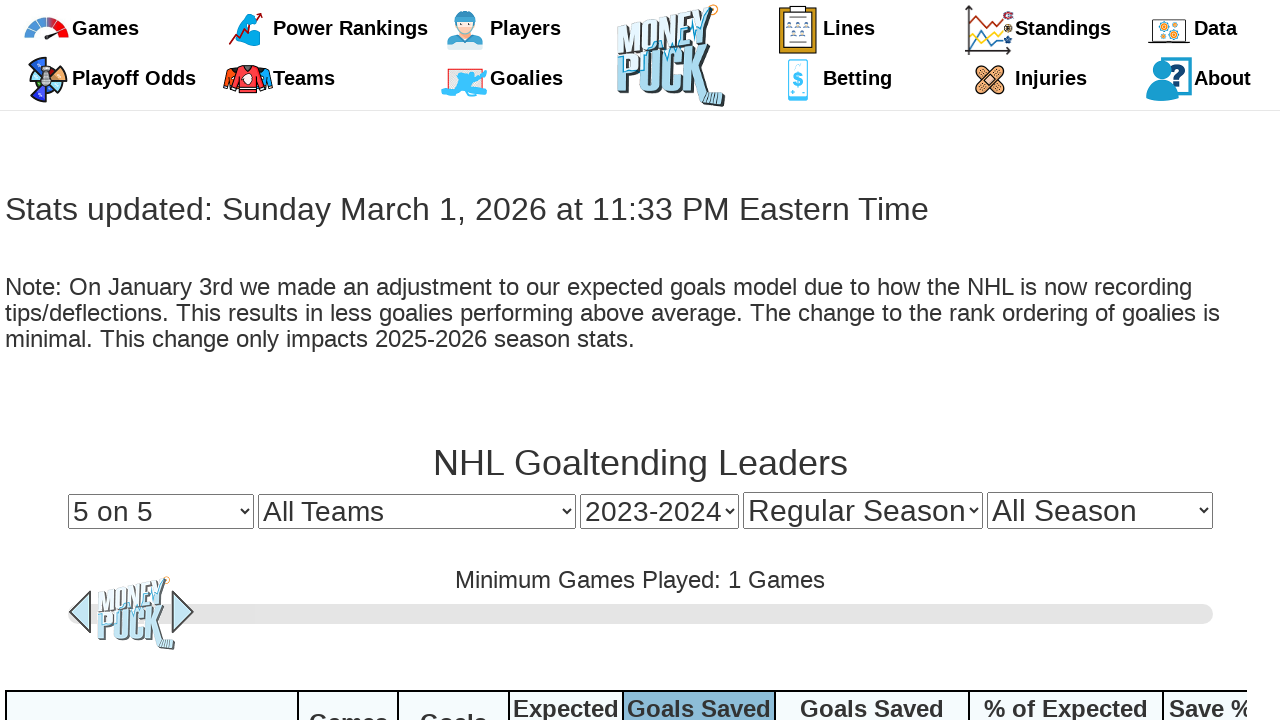